Tests a calculator application by entering two numbers and verifying the result with adequate wait time

Starting URL: https://juliemr.github.io/protractor-demo/

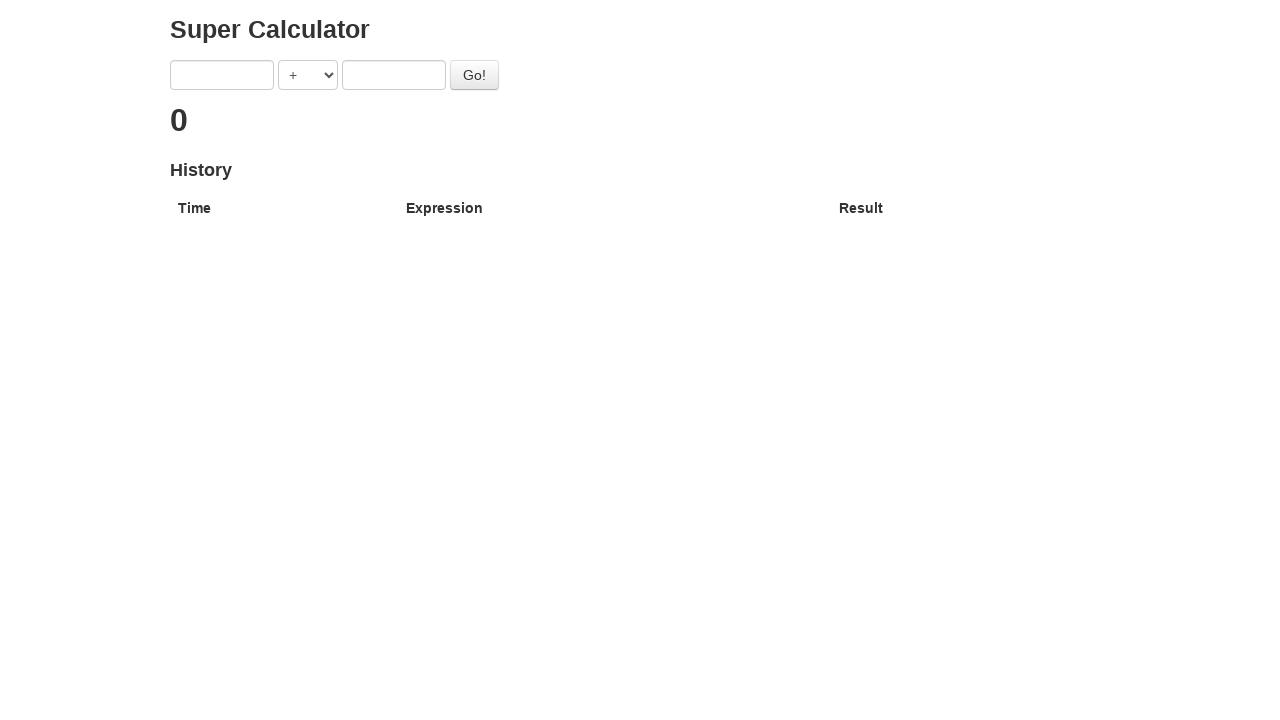

Entered '5' in the first number input field on input[ng-model='first']
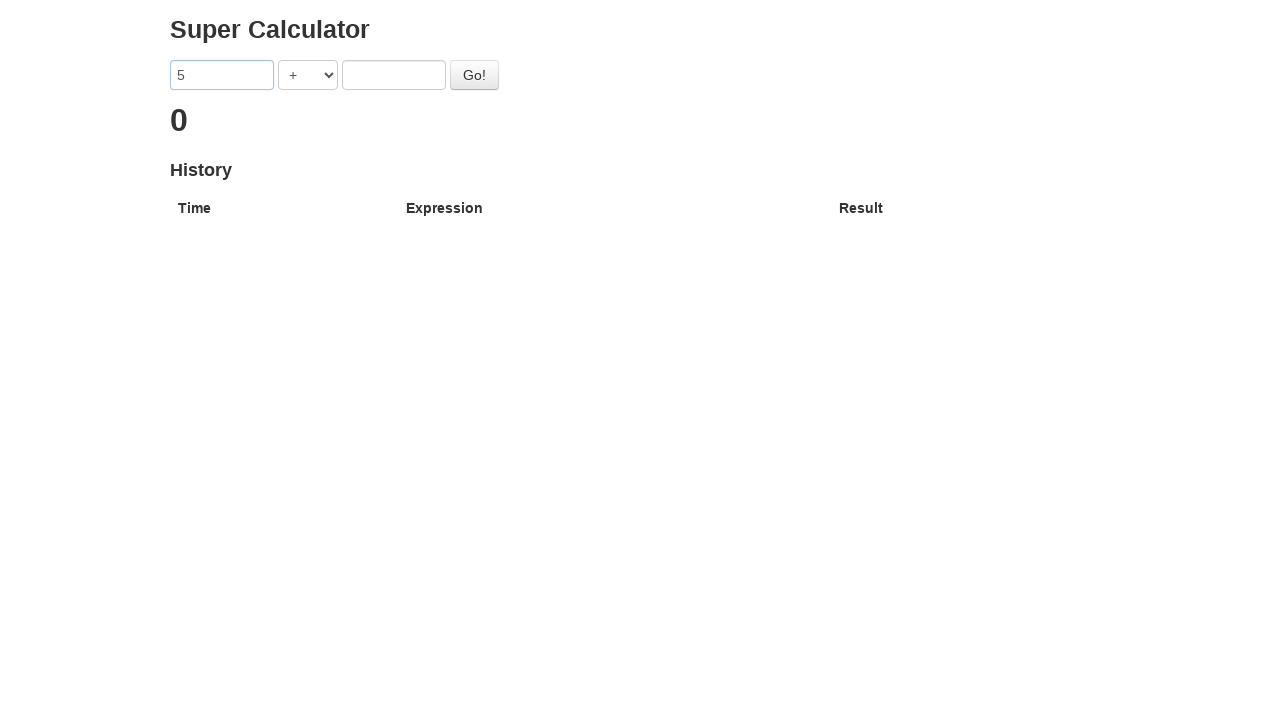

Entered '6' in the second number input field on input[ng-model='second']
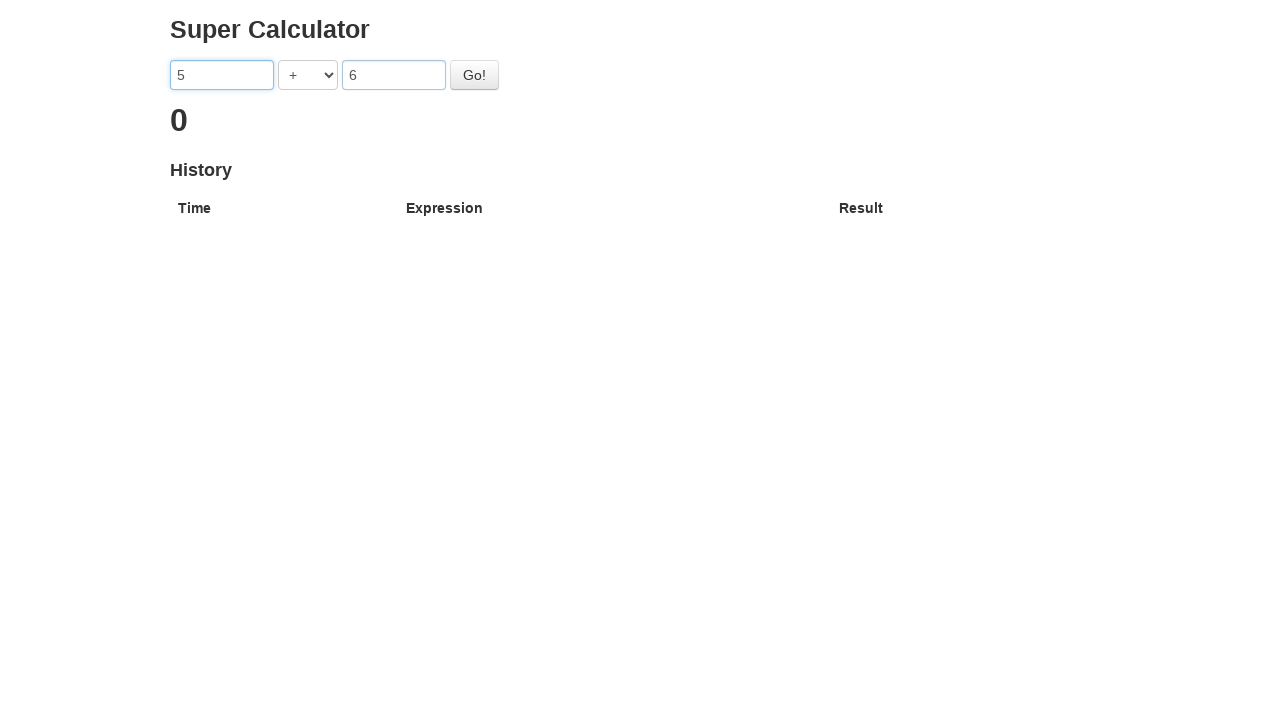

Clicked the calculate button at (474, 75) on #gobutton
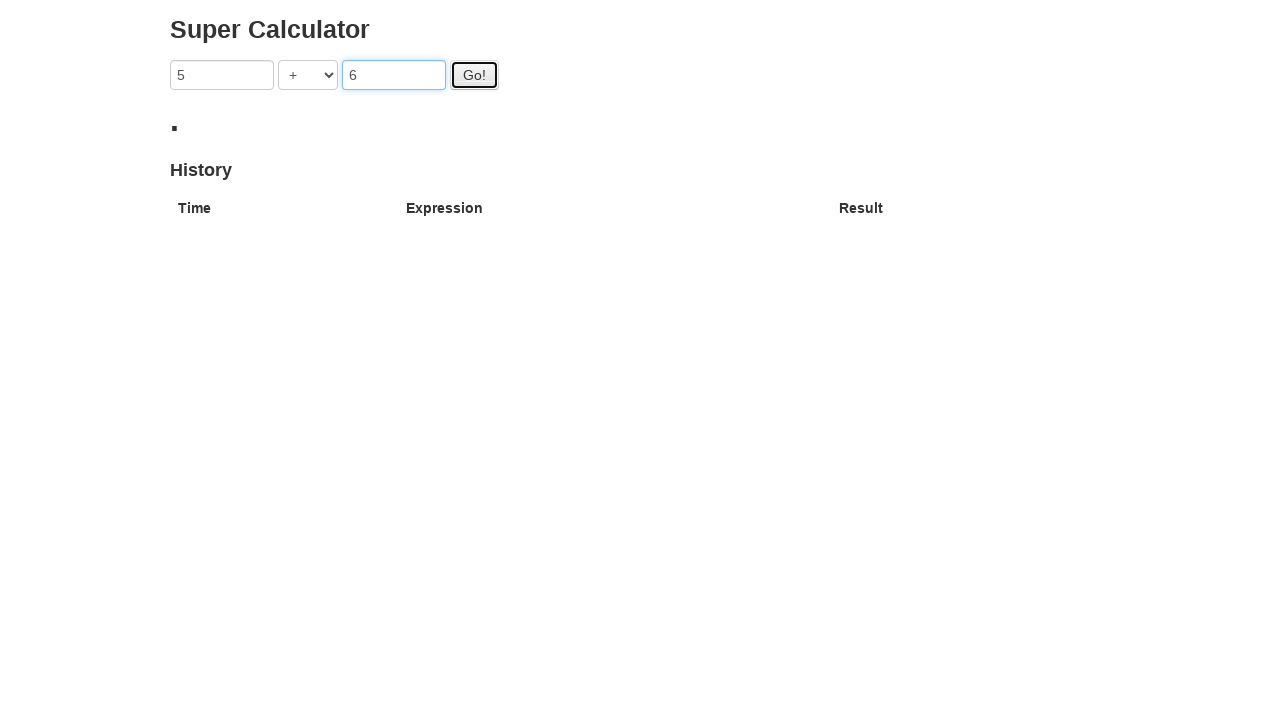

Waited for result '11' to appear with 2 second timeout
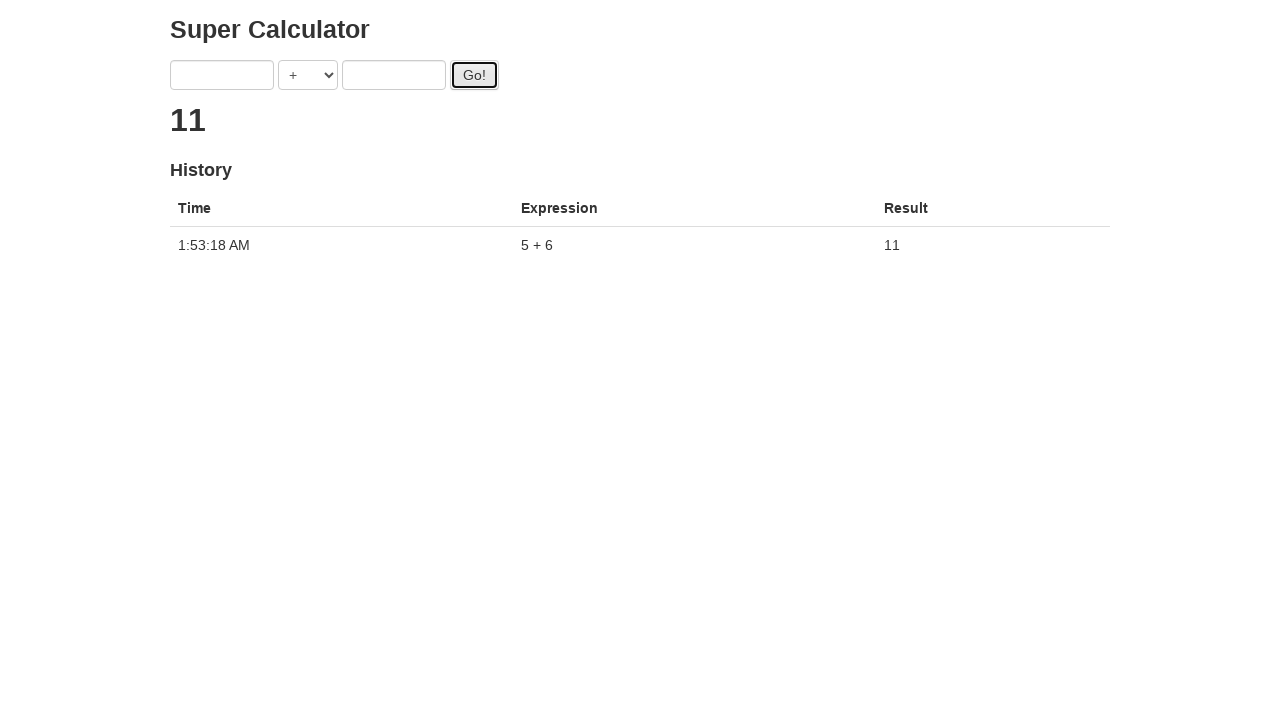

Verified calculation result equals '11'
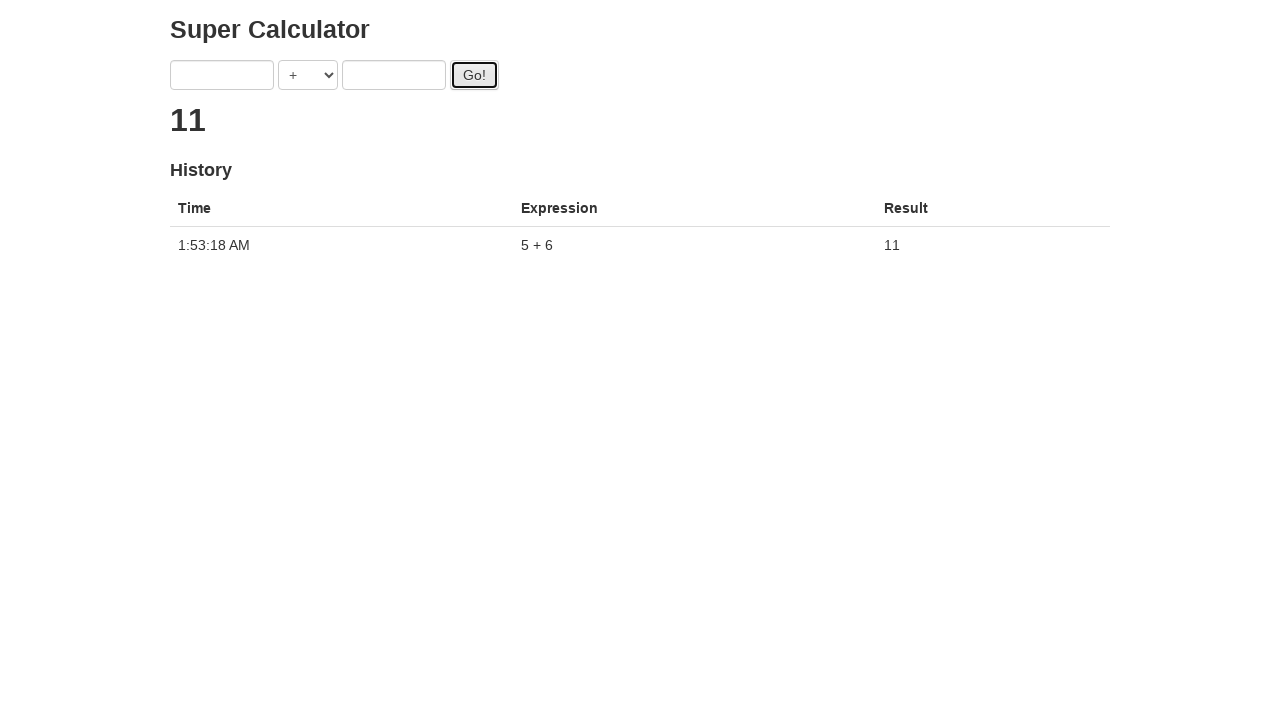

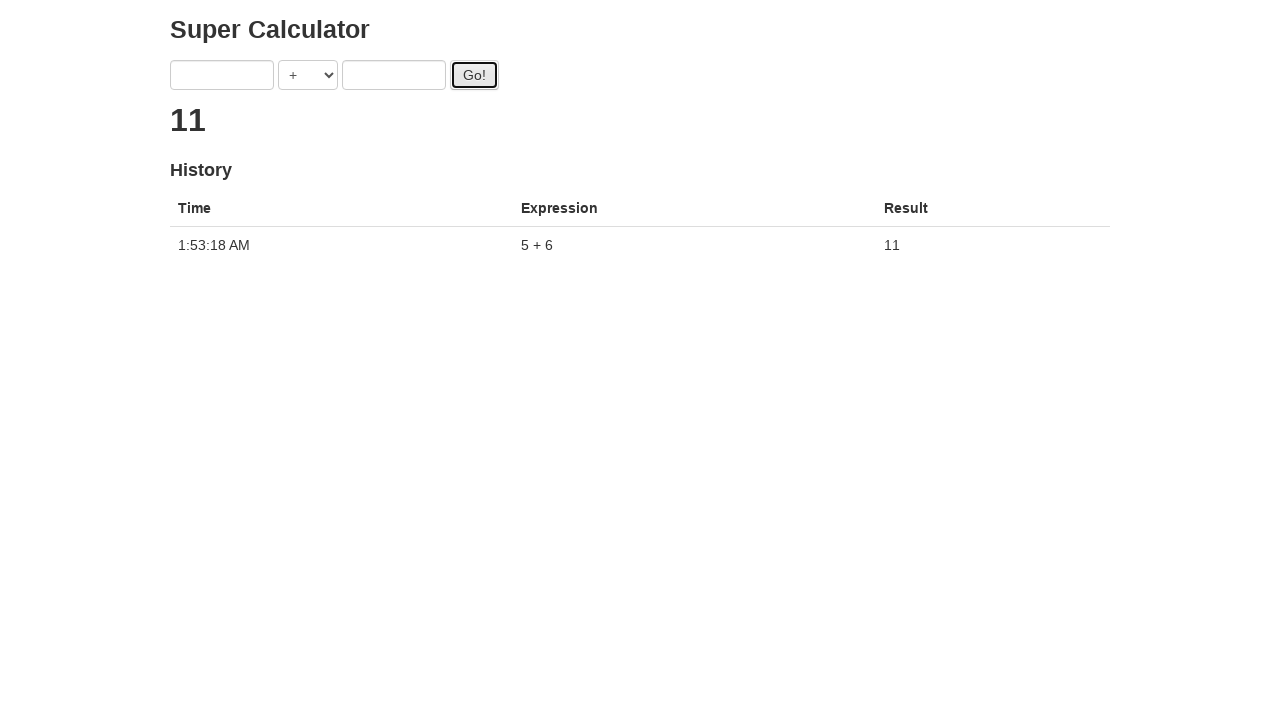